Tests multiple window handling by filling a form field, clicking a link that opens a new window (Google), and switching between the parent and child windows.

Starting URL: http://prafpawar11.github.io/multiplewindows.html

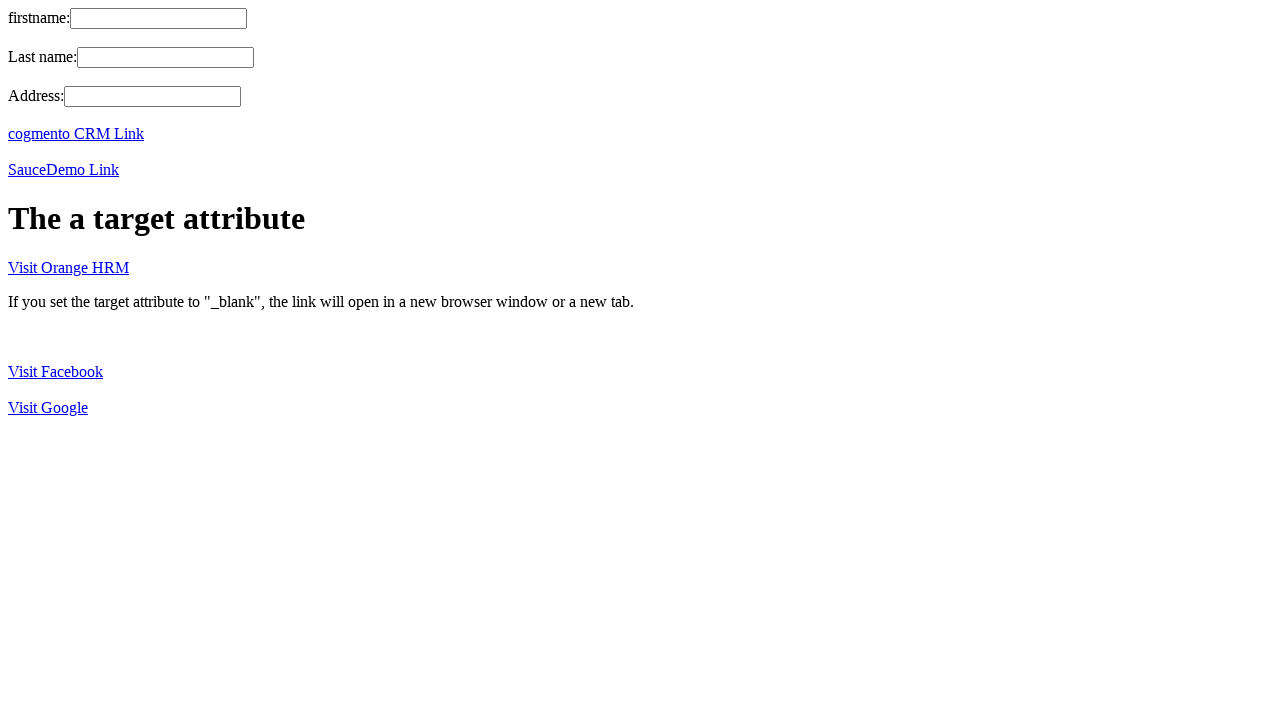

Filled first name field with 'selenium' on input[name='fname']
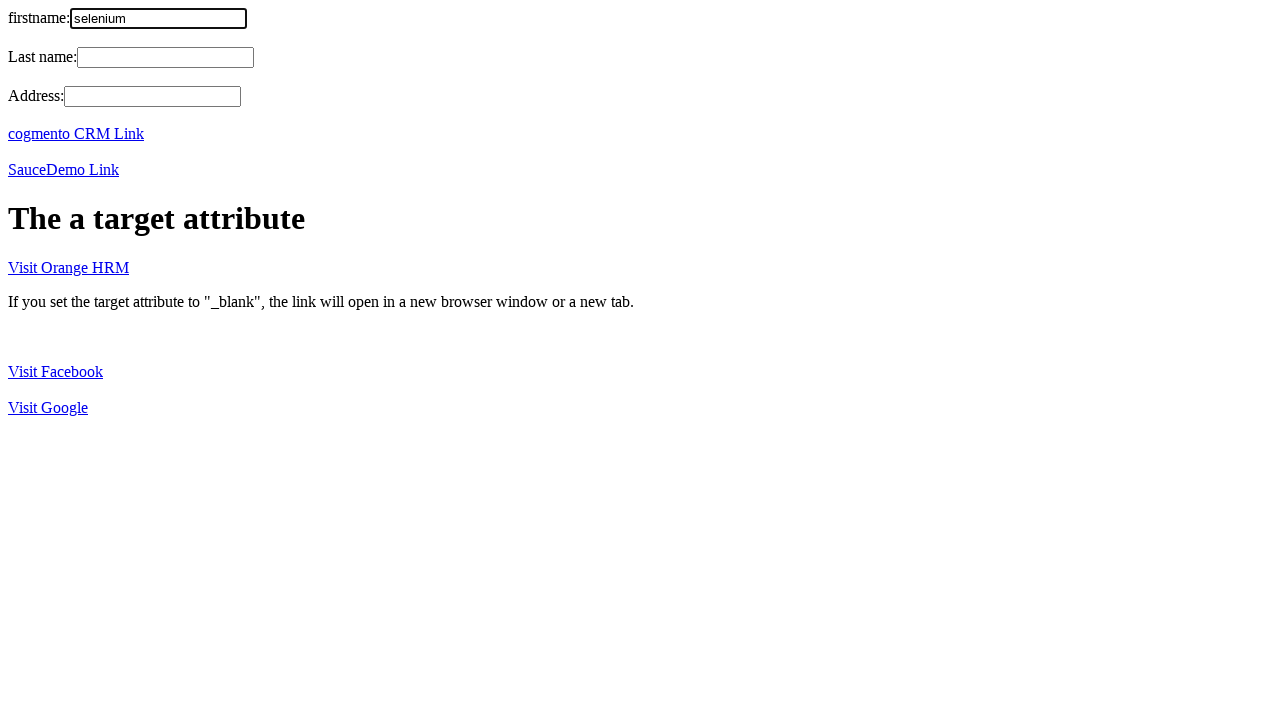

Clicked Google link to open new window at (48, 407) on a:has-text('Google')
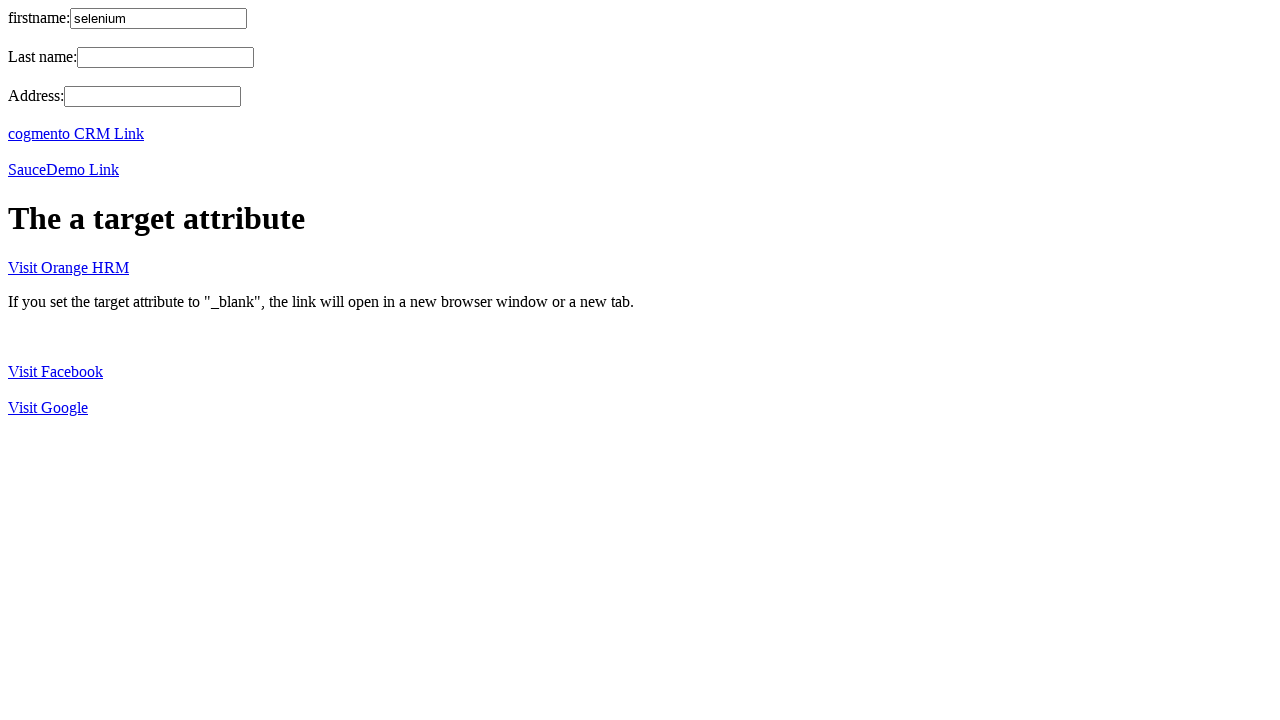

Captured new page object from context
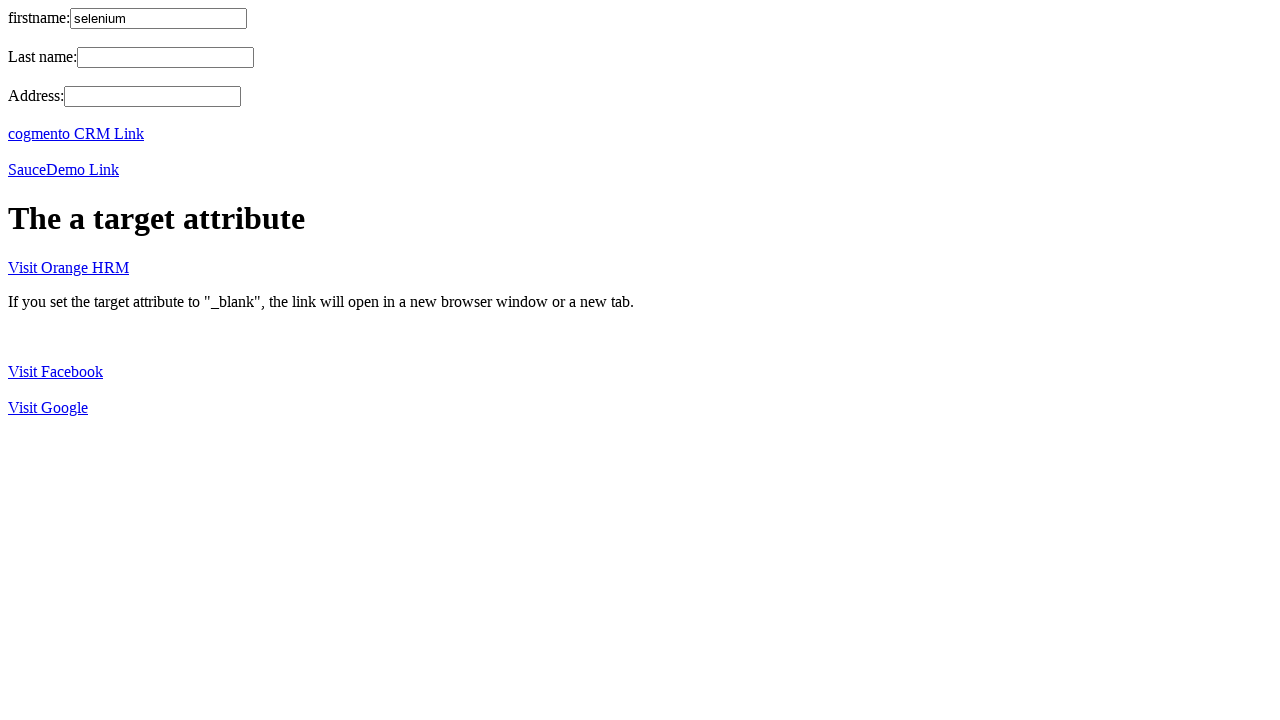

Waited for new page to load completely
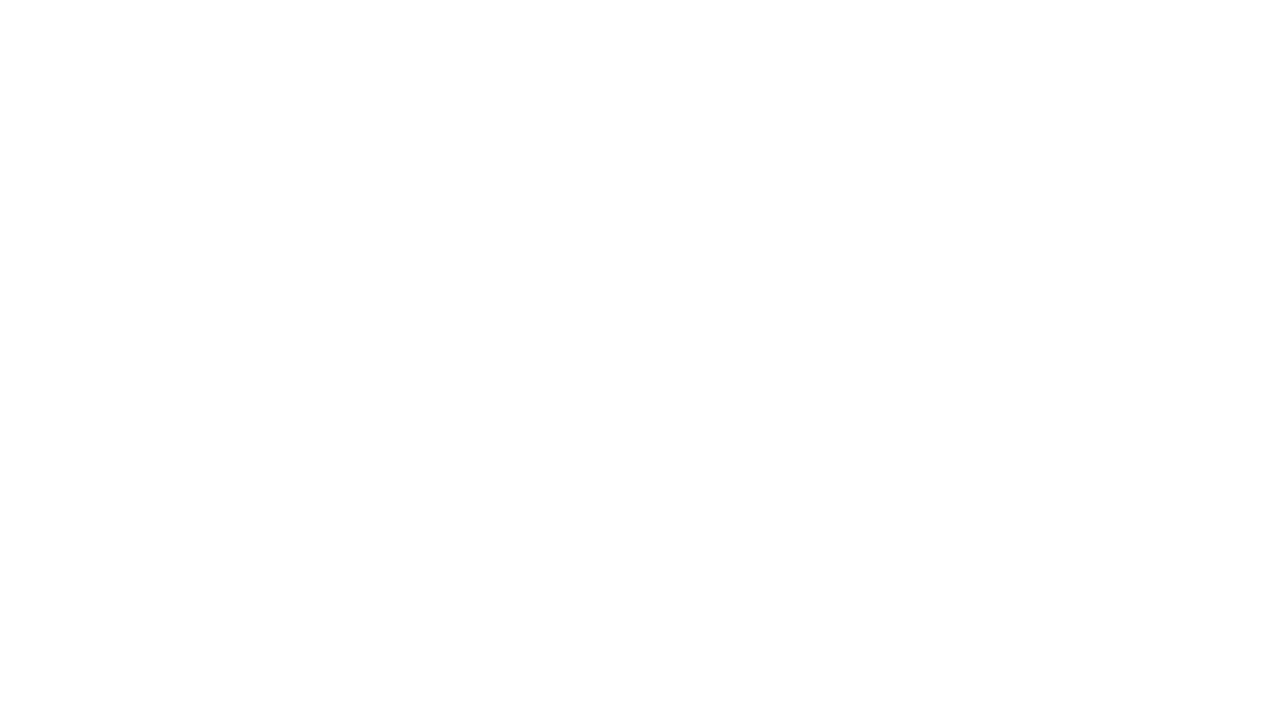

Retrieved new page title: 
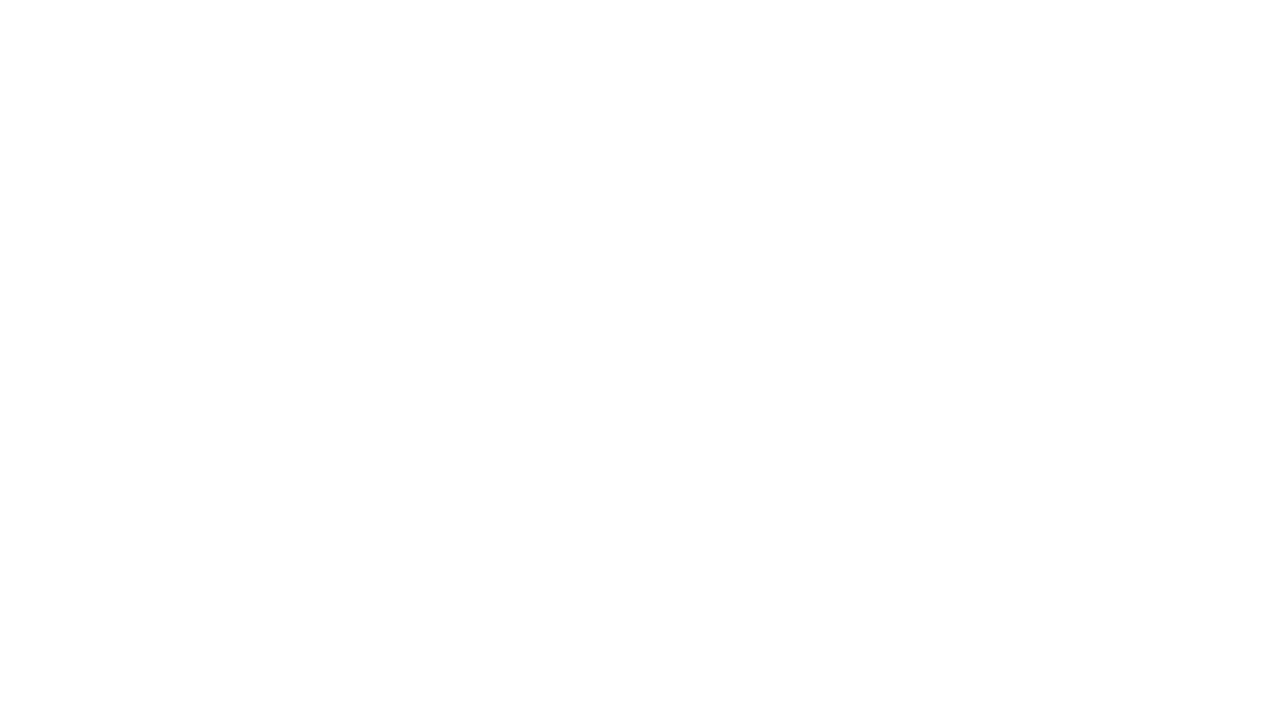

Switched back to parent window
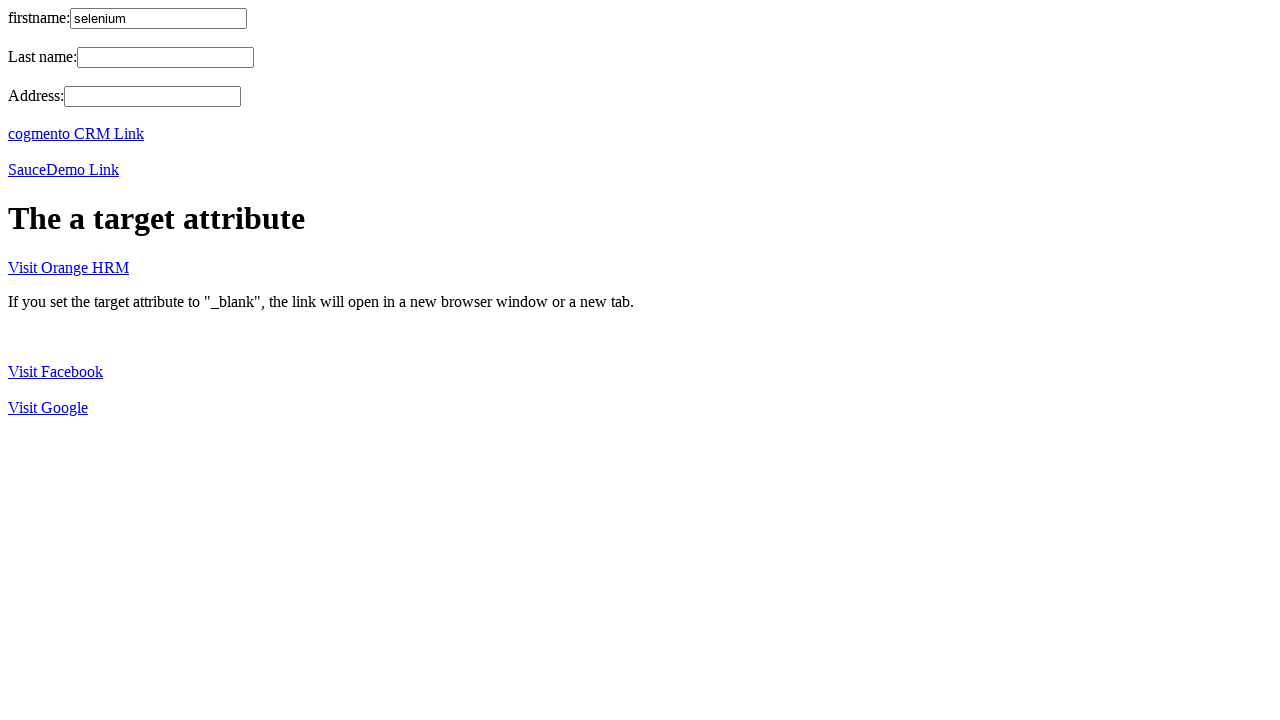

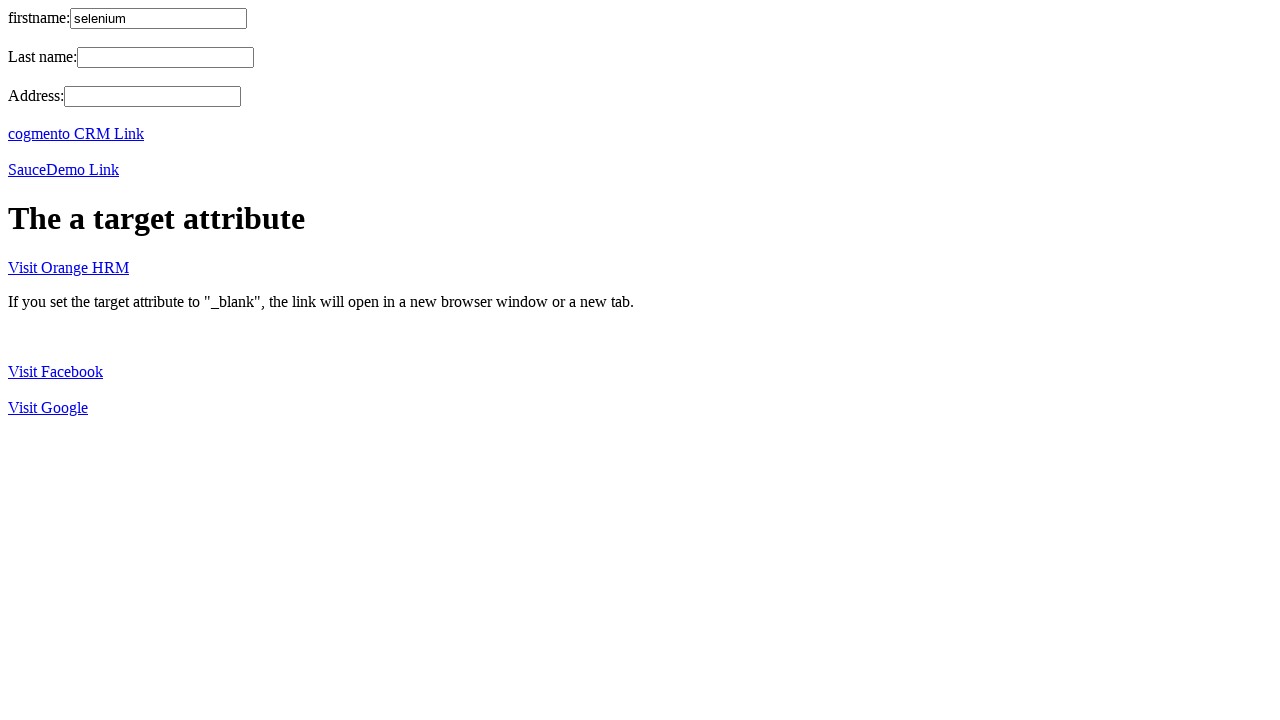